Tests dropdown selection functionality by selecting currency options using different methods and adjusting passenger count

Starting URL: https://rahulshettyacademy.com/dropdownsPractise/

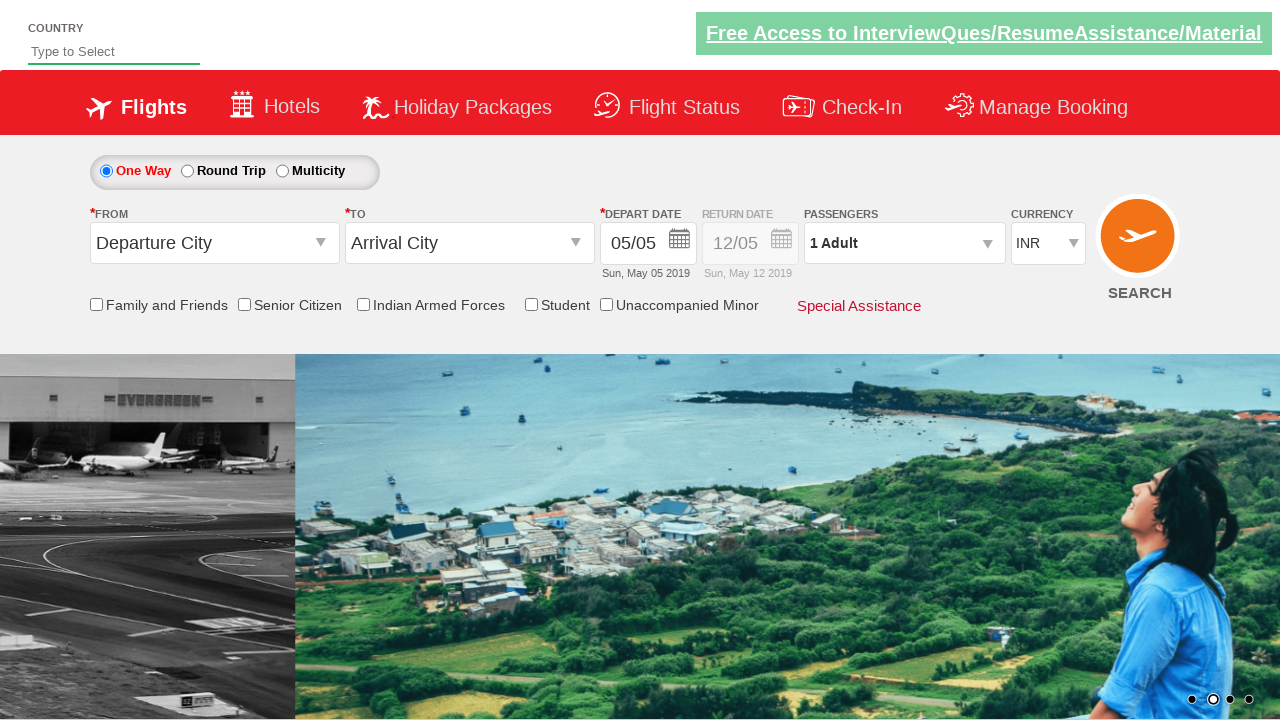

Selected USD currency from dropdown by visible text on #ctl00_mainContent_DropDownListCurrency
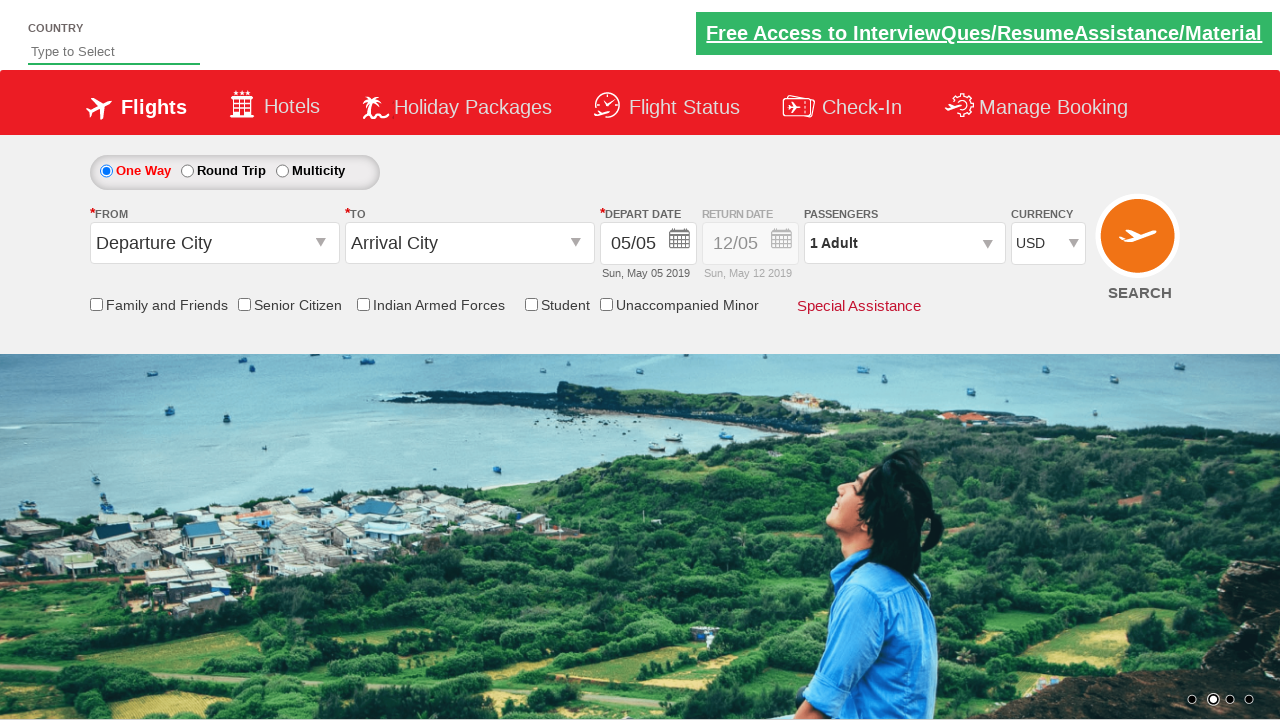

Selected AED currency from dropdown by index on #ctl00_mainContent_DropDownListCurrency
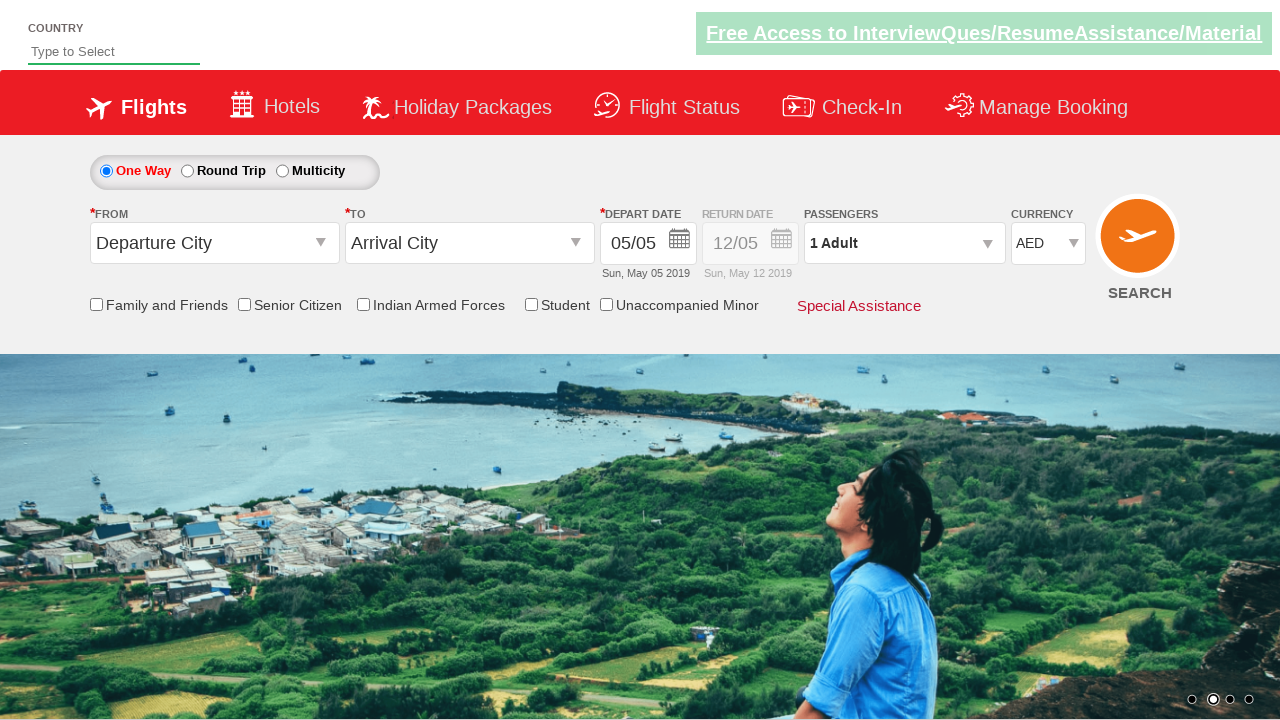

Selected INR currency from dropdown by value on #ctl00_mainContent_DropDownListCurrency
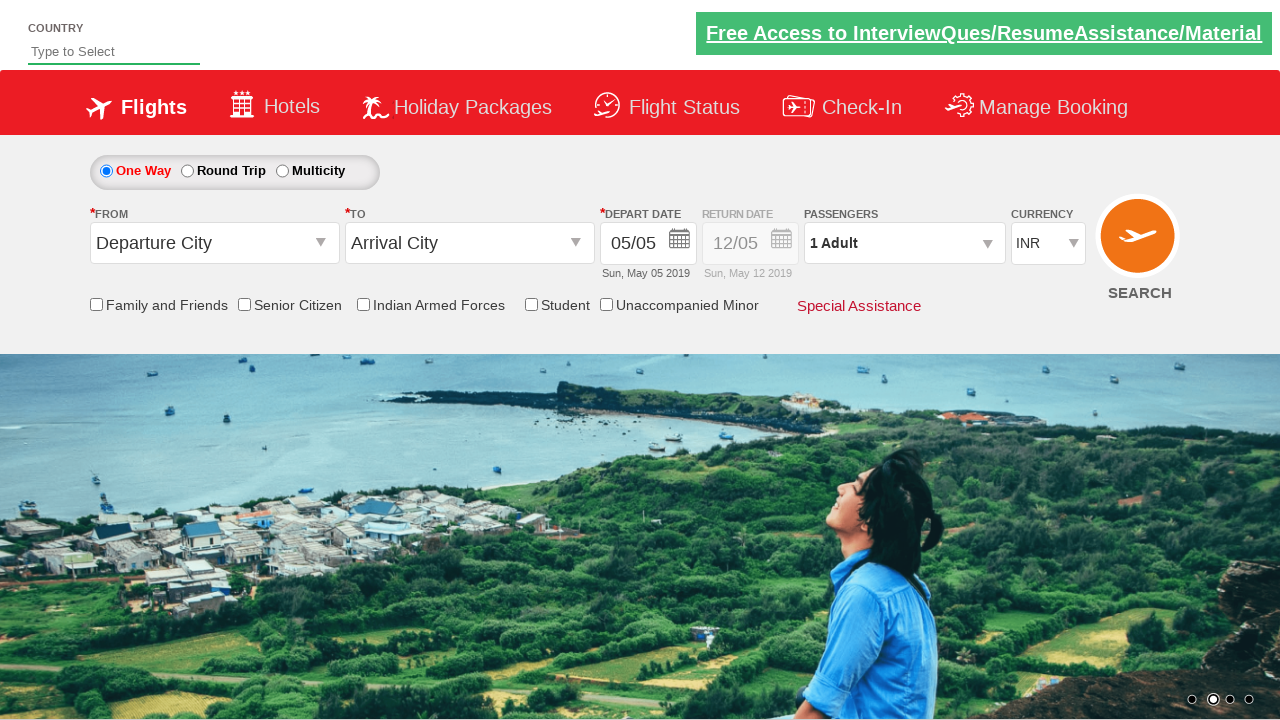

Opened passenger information dropdown at (904, 243) on #divpaxinfo
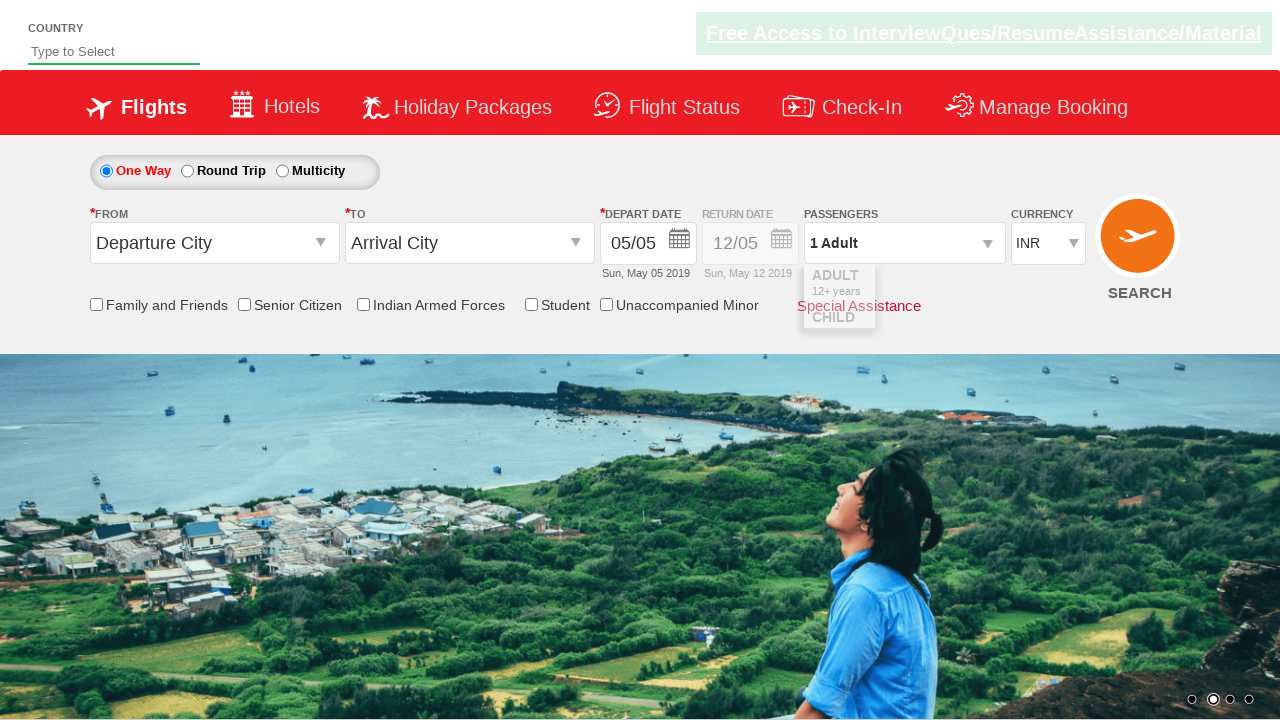

Incremented adult passenger count (click 1/4) at (982, 288) on #hrefIncAdt
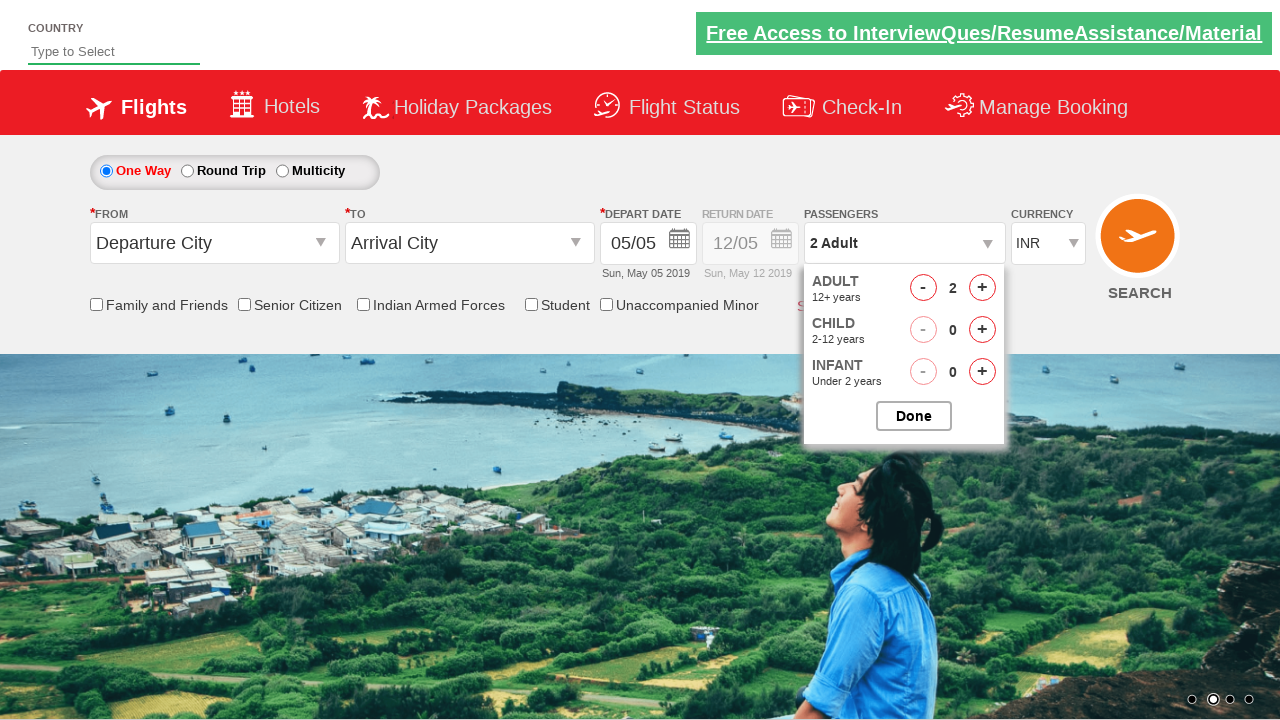

Incremented adult passenger count (click 2/4) at (982, 288) on #hrefIncAdt
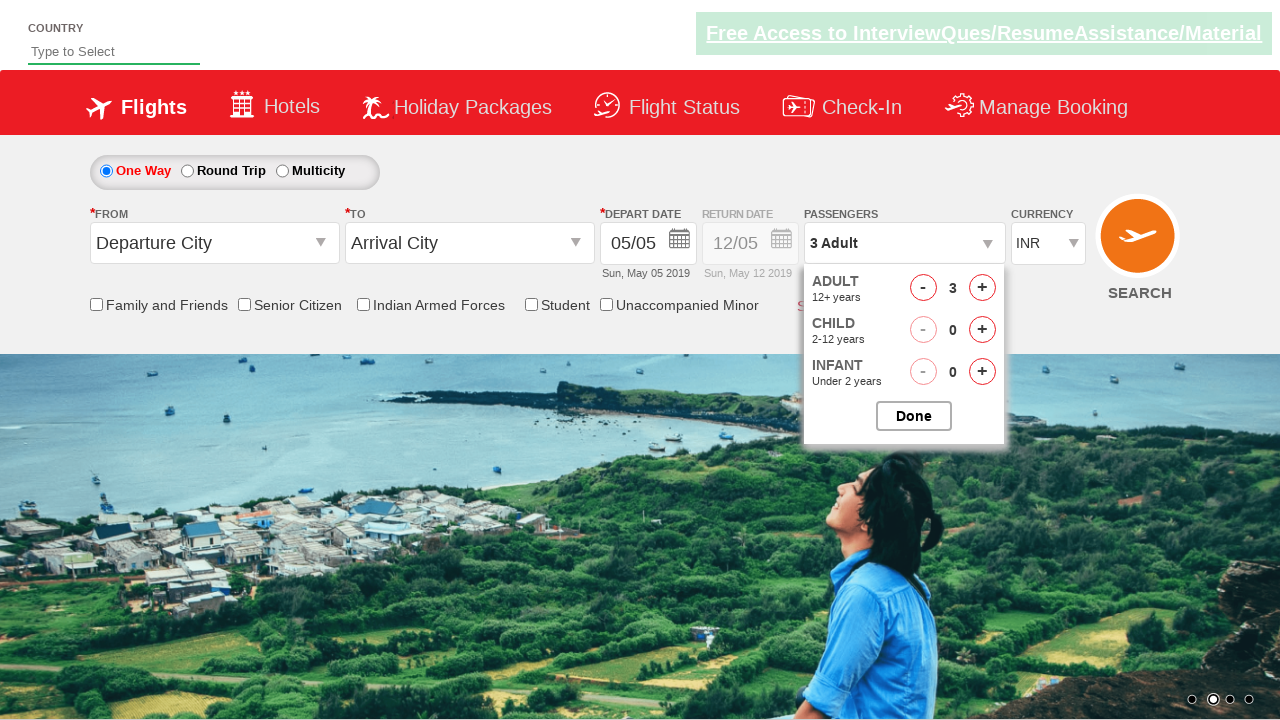

Incremented adult passenger count (click 3/4) at (982, 288) on #hrefIncAdt
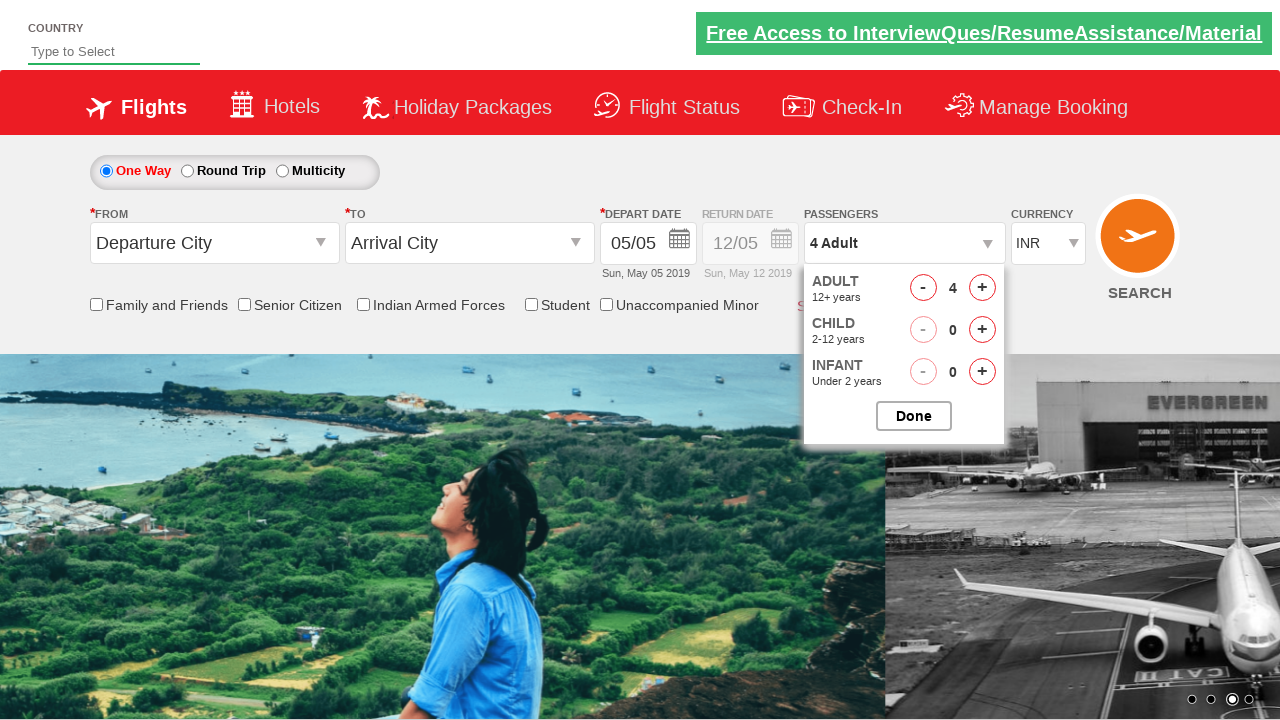

Incremented adult passenger count (click 4/4) at (982, 288) on #hrefIncAdt
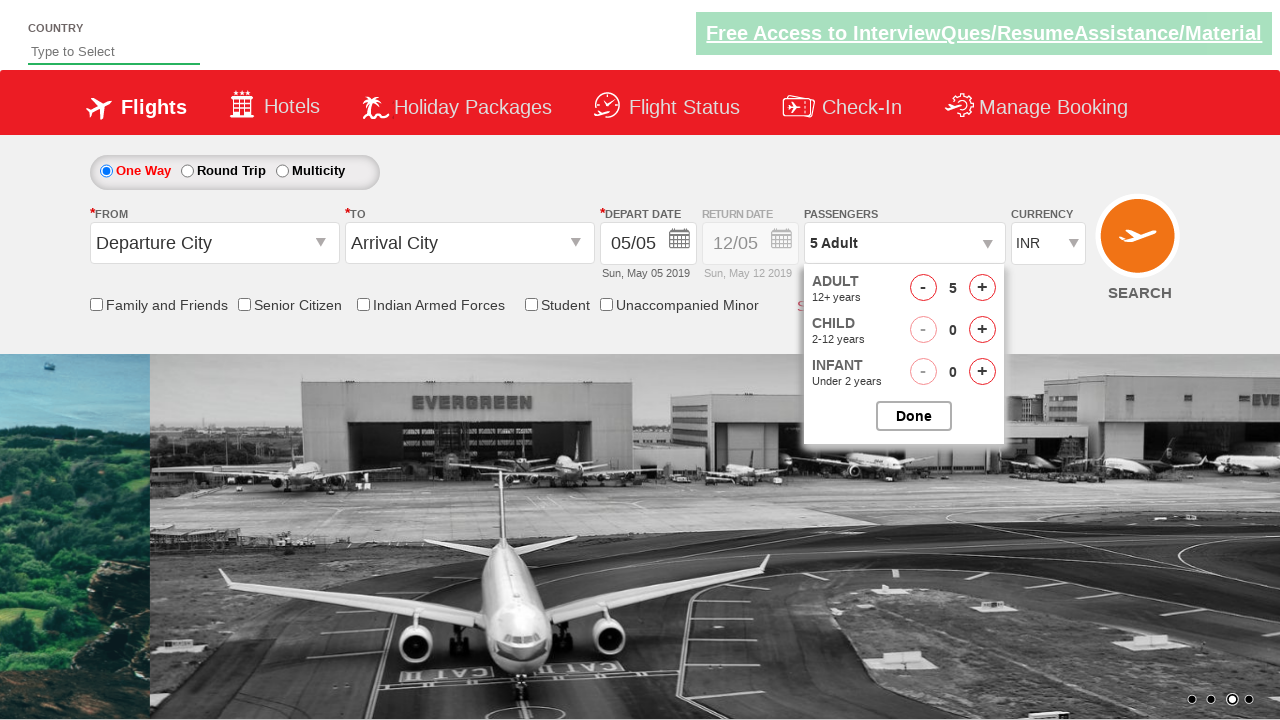

Closed passenger information dropdown at (914, 416) on #btnclosepaxoption
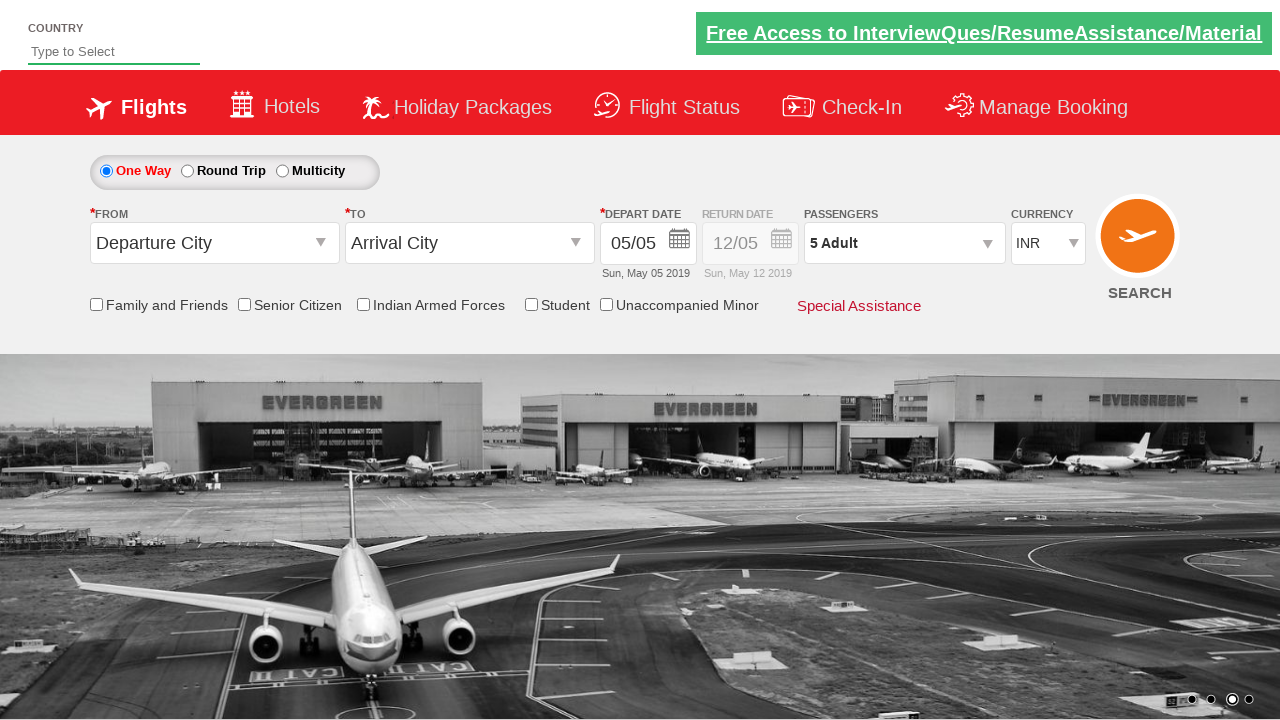

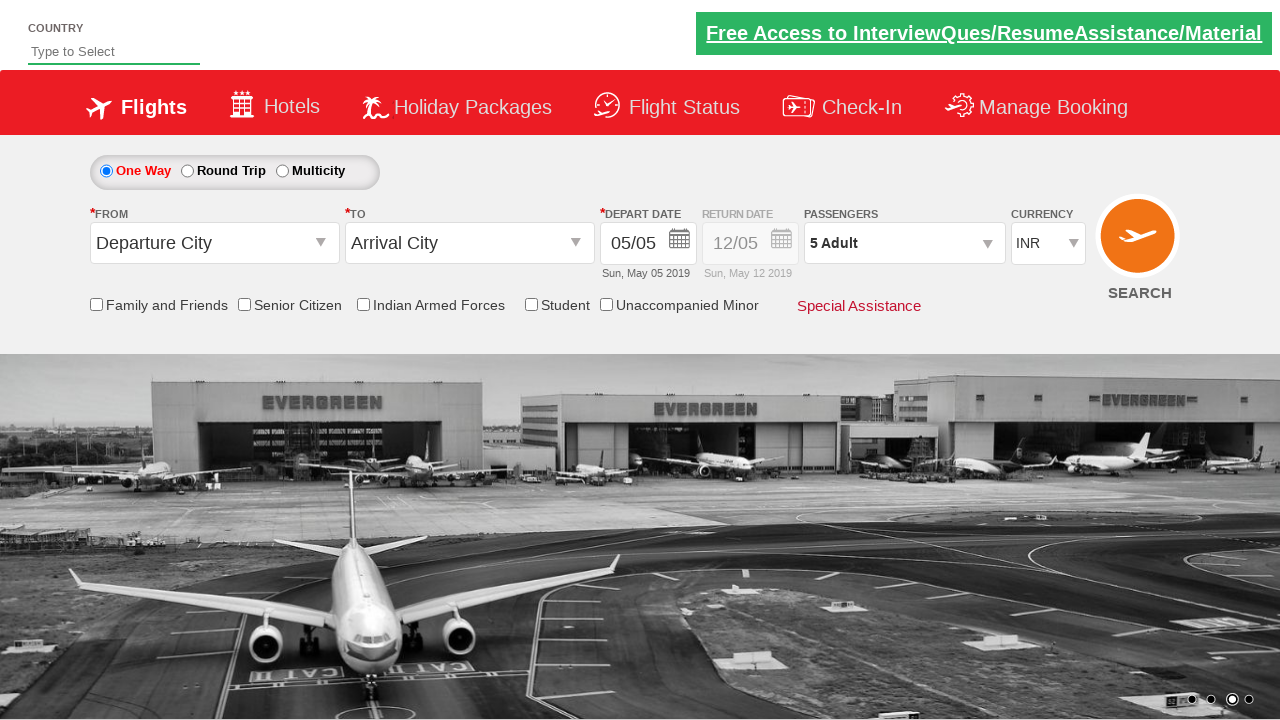